Tests explicit wait functionality by clicking a button that triggers a delayed element and waiting for it to become visible

Starting URL: http://seleniumpractise.blogspot.in/2016/08/how-to-use-explicit-wait-in-selenium.html

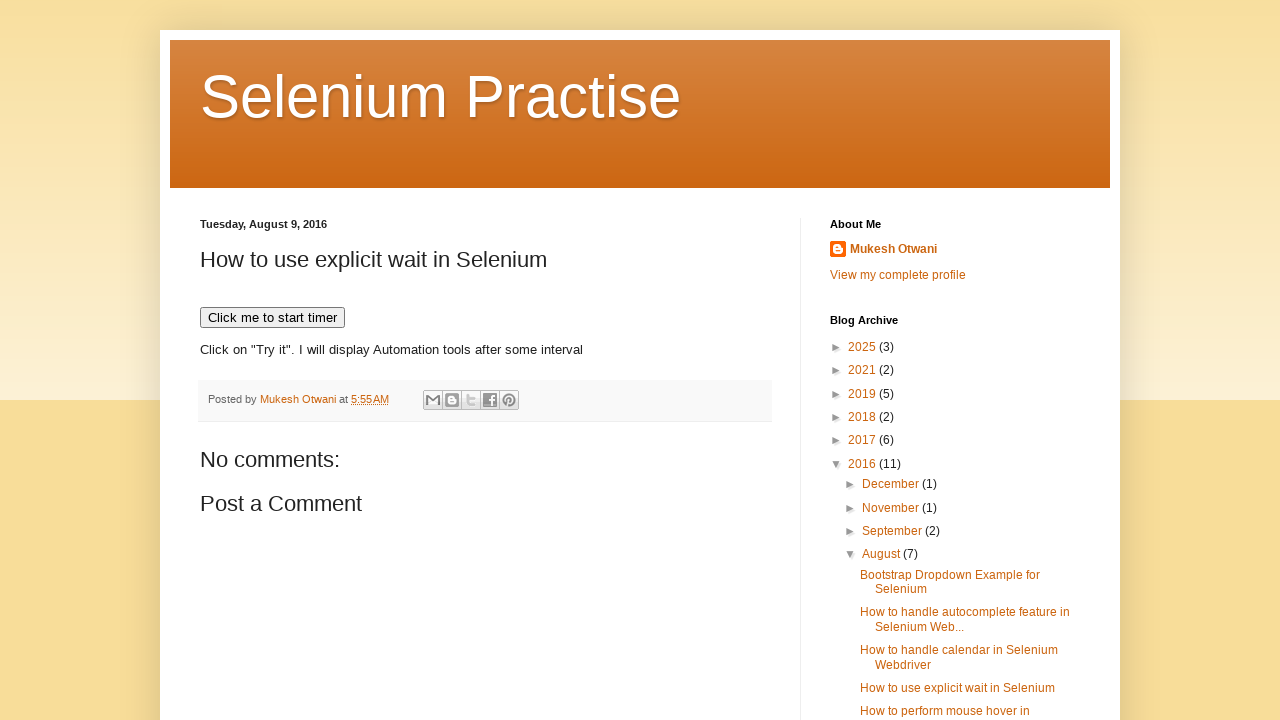

Navigated to explicit wait test page
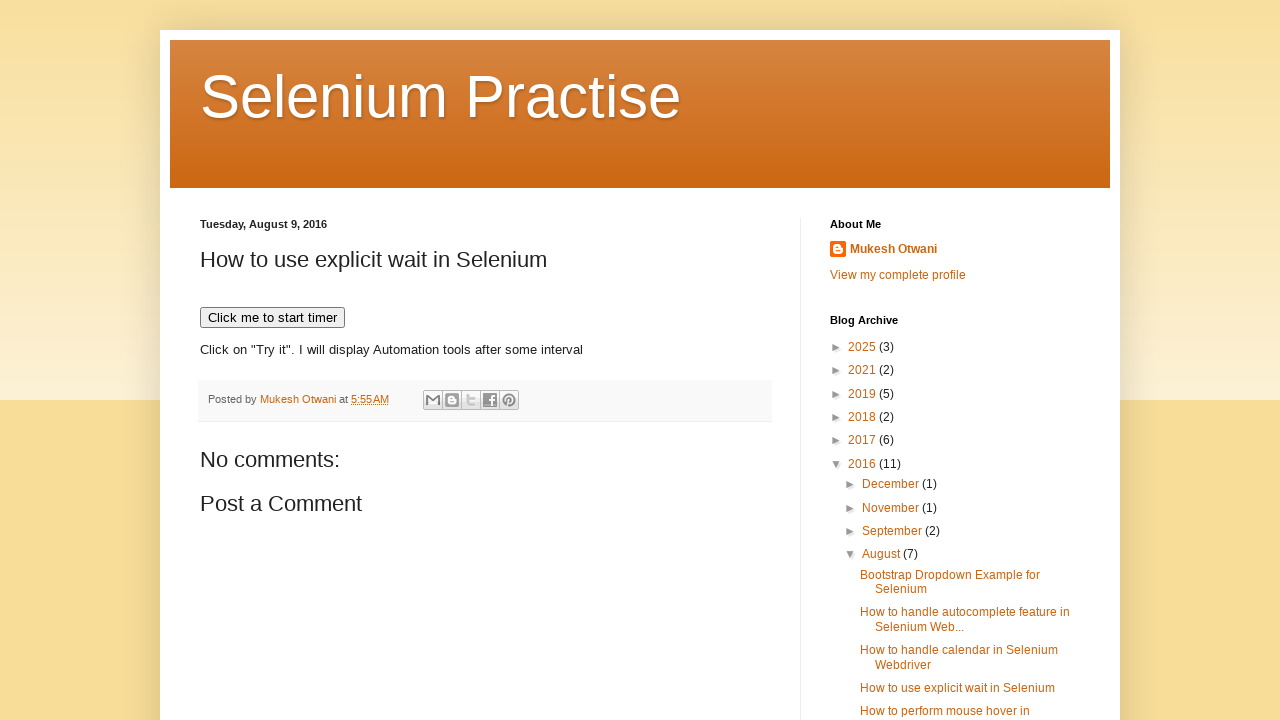

Clicked button to trigger delayed element at (272, 318) on xpath=//button[@onclick='timedText()']
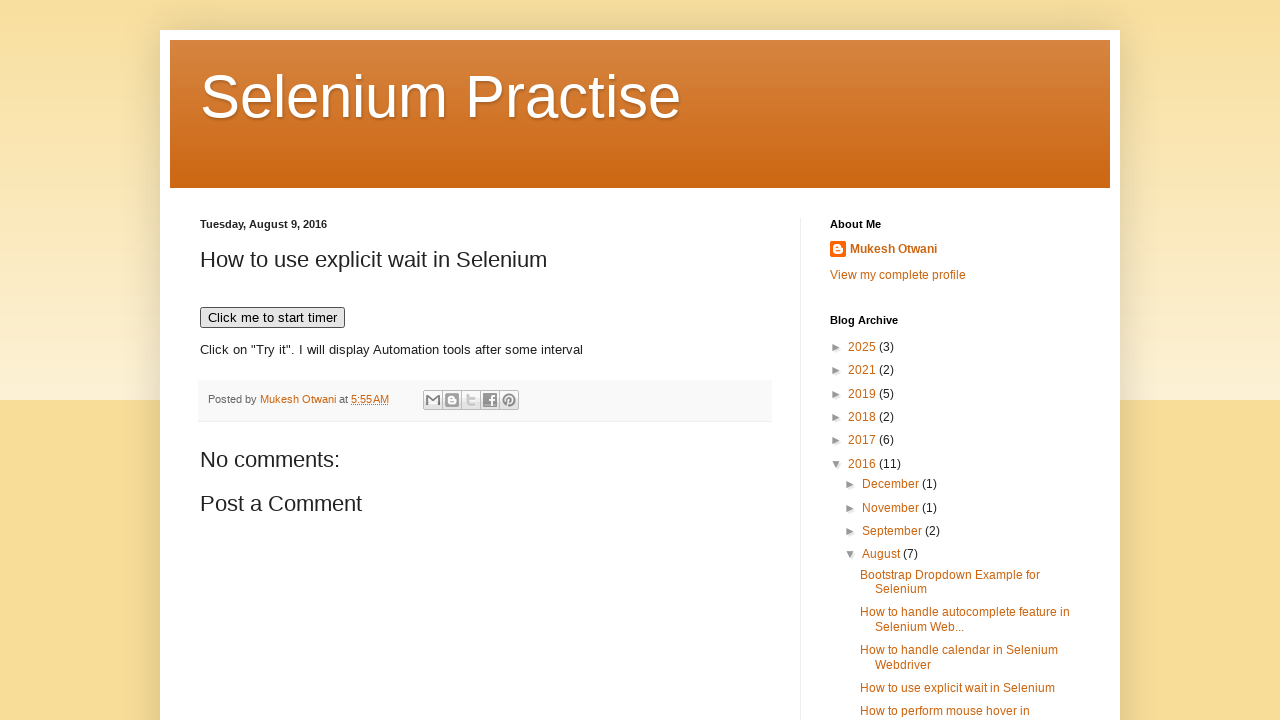

Delayed element became visible after explicit wait
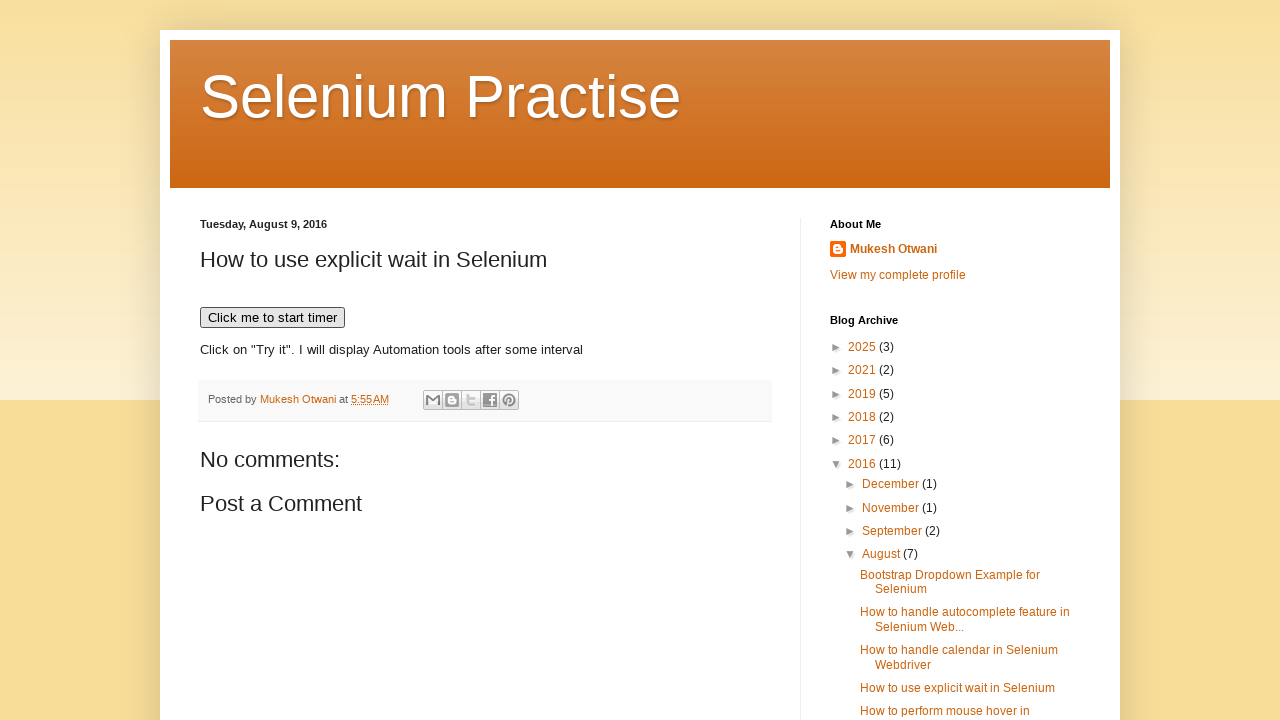

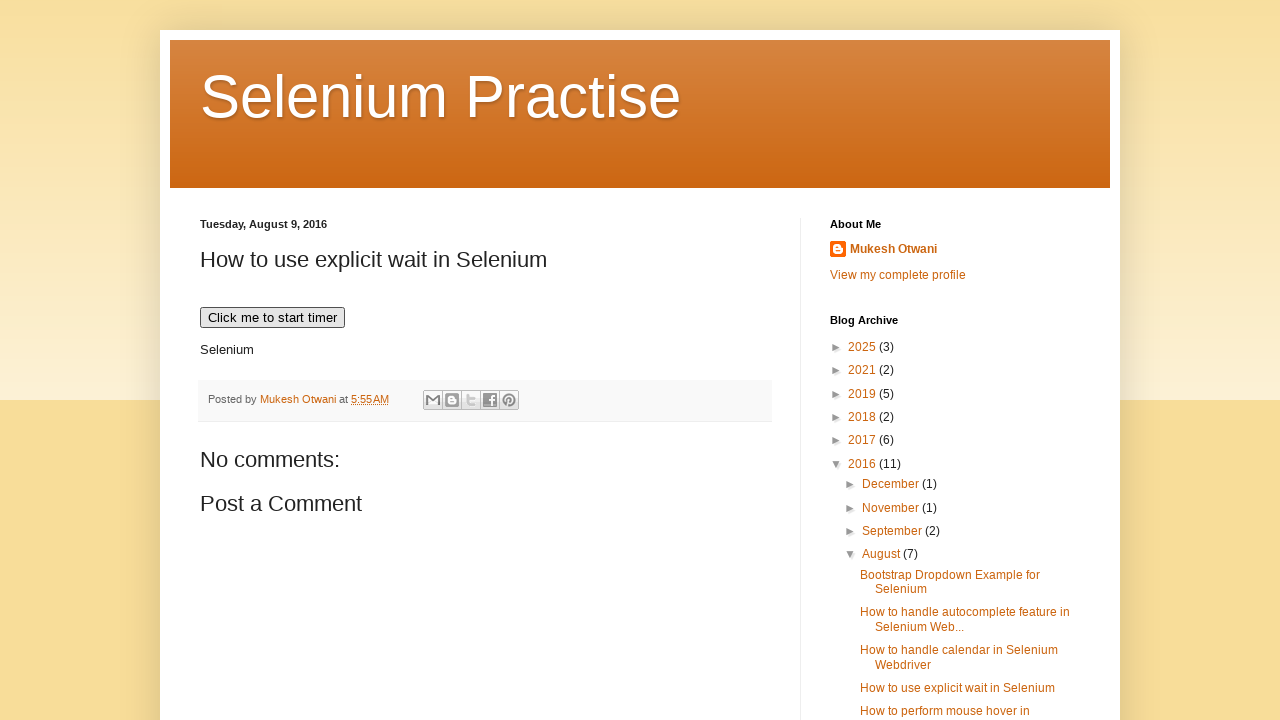